Tests the newsletter subscription functionality by scrolling to the footer, entering an email address, and verifying successful subscription

Starting URL: http://automationexercise.com

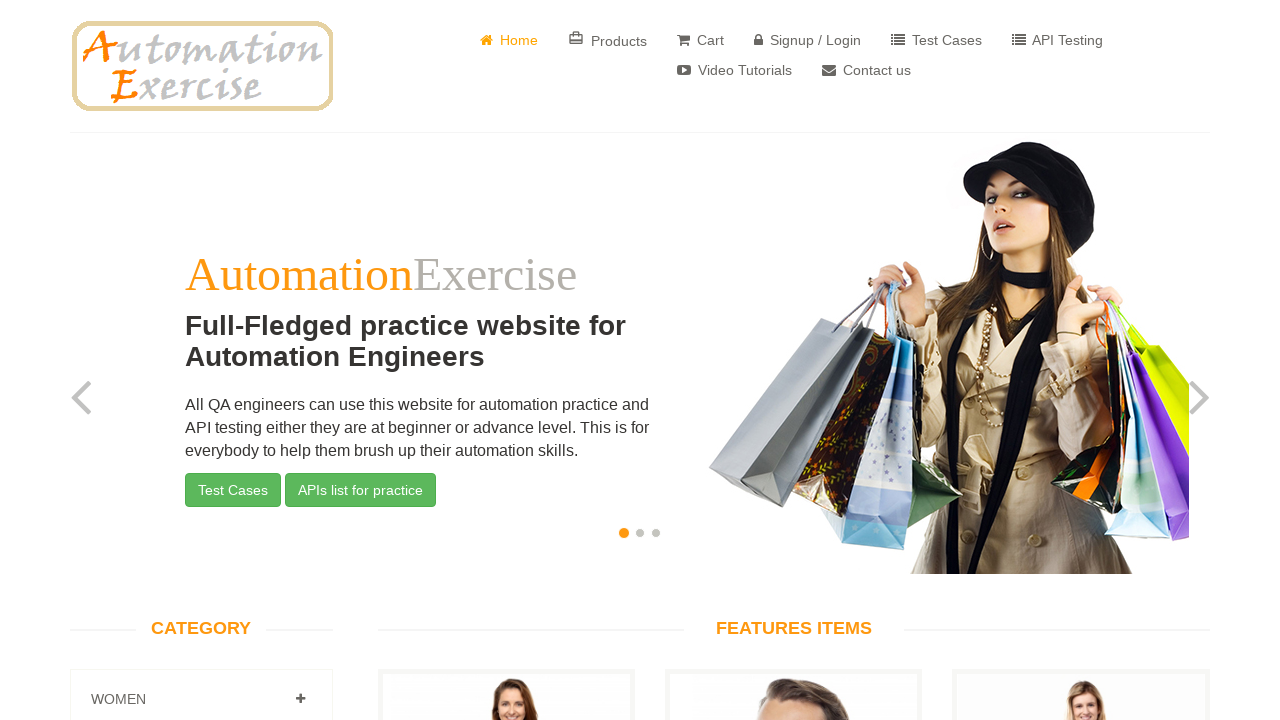

Scrolled down to footer
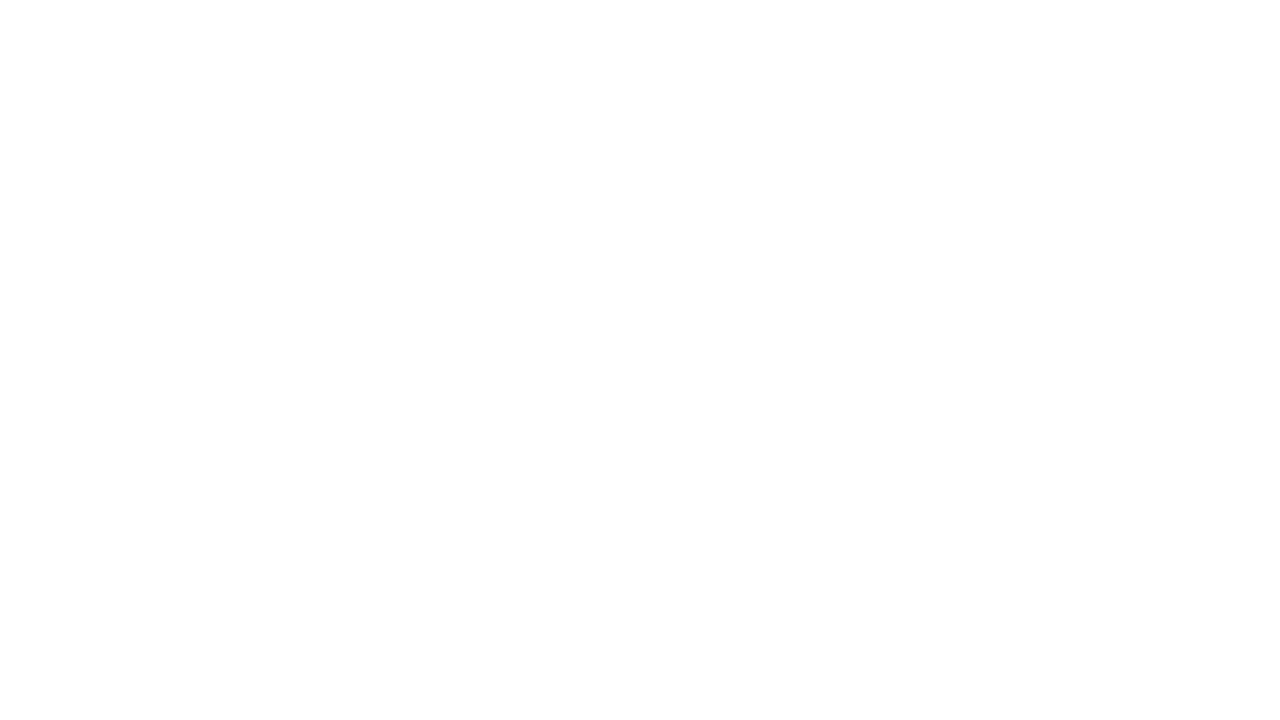

Entered email address 'testuser543@gmail.com' in newsletter subscription field on #susbscribe_email
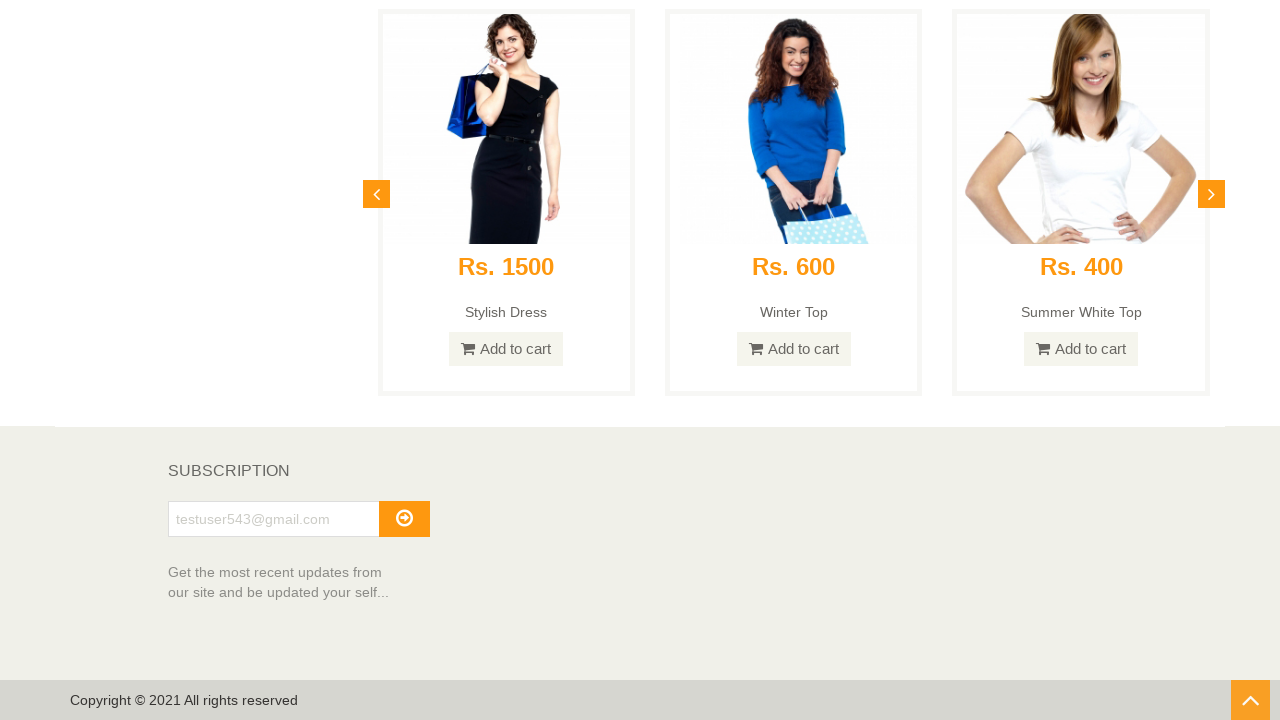

Clicked subscribe button at (404, 519) on #subscribe
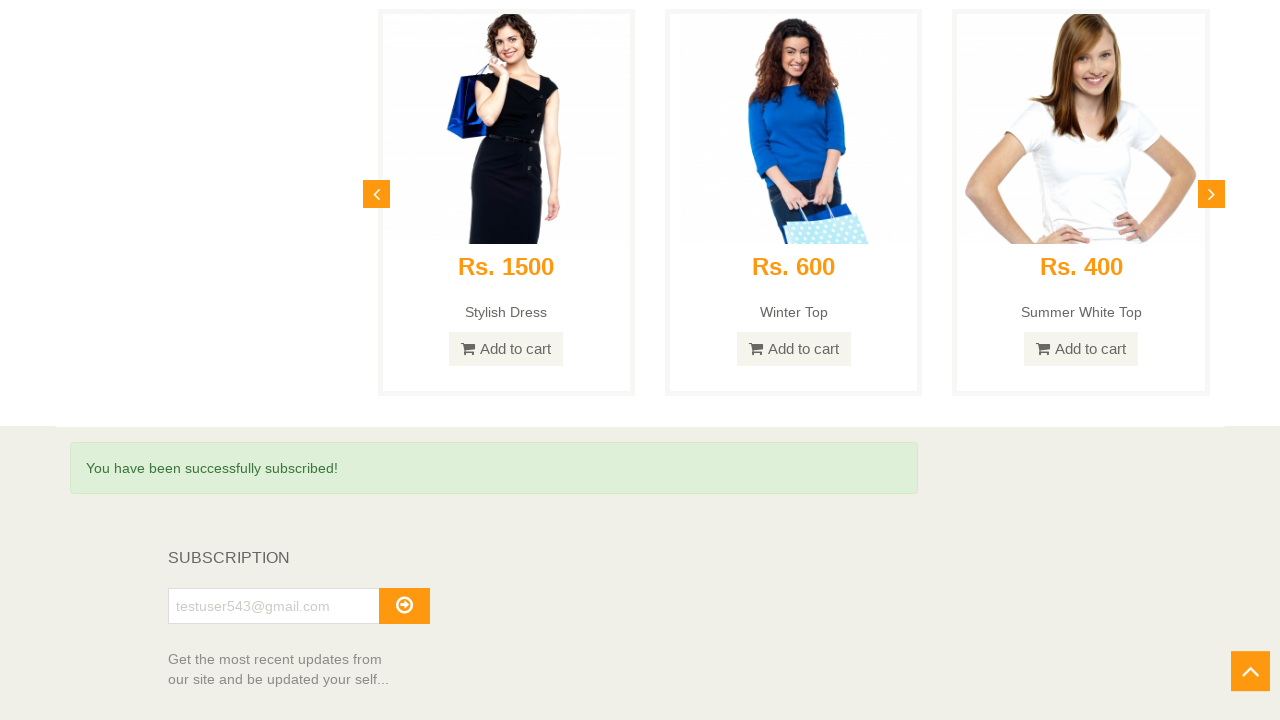

Verified success message is visible
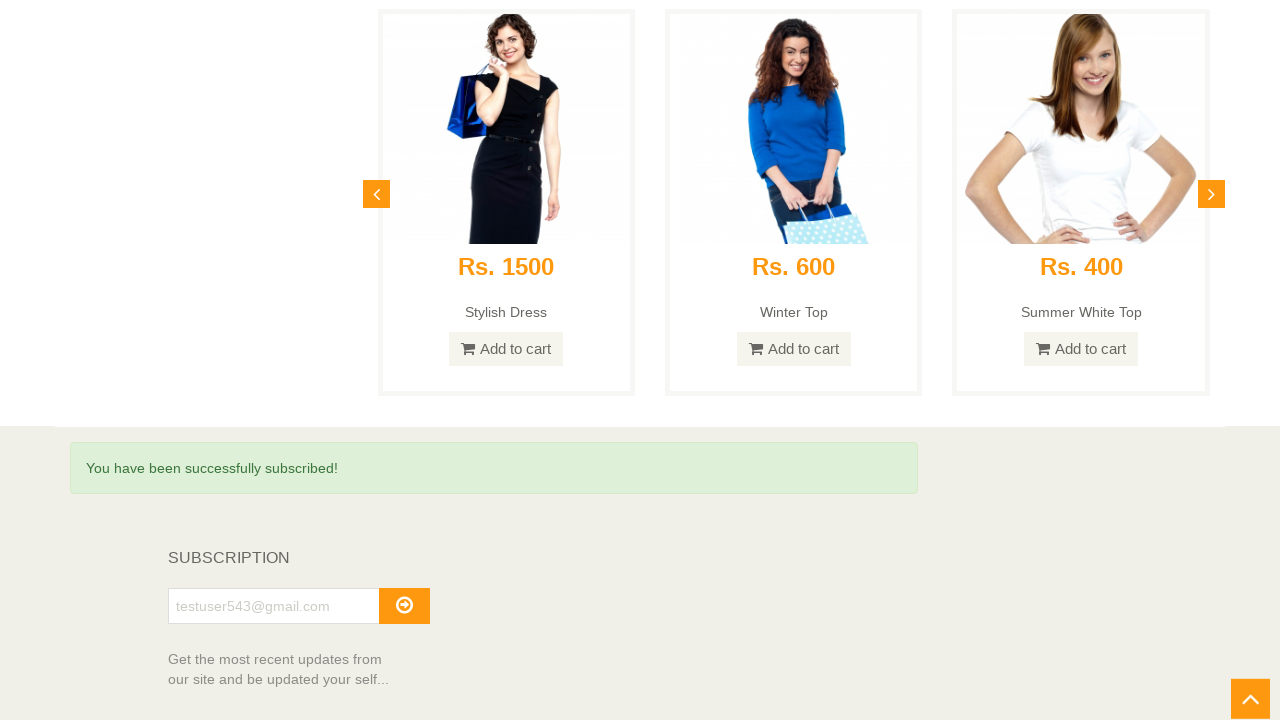

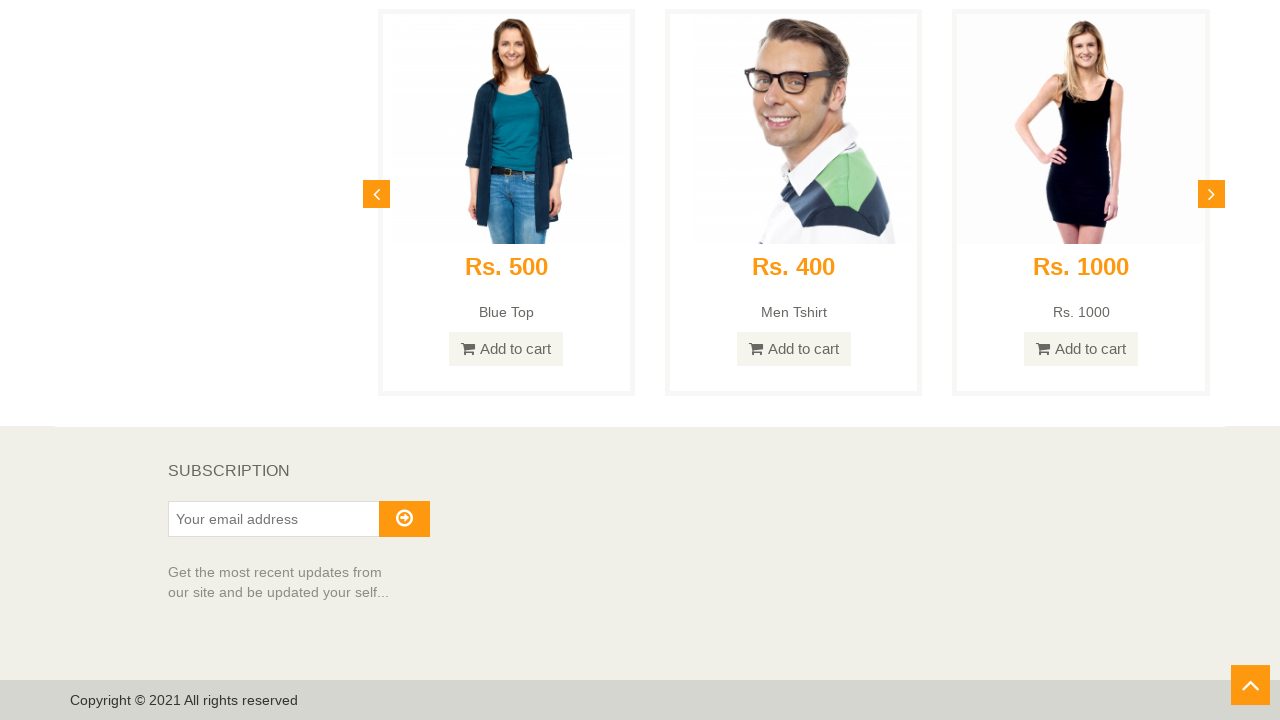